Tests adding a contact with valid name and phone number, verifying success alert is shown

Starting URL: https://master--agenda-publica.netlify.app/

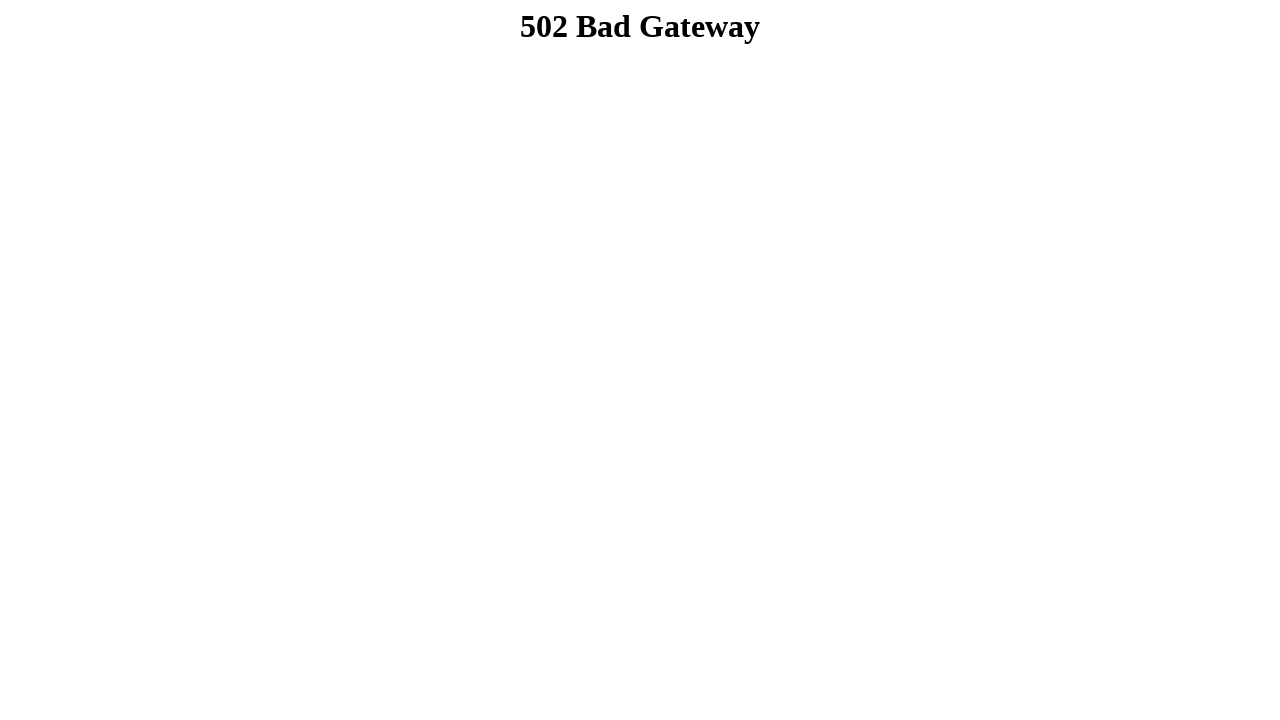

Navigated to agenda application homepage
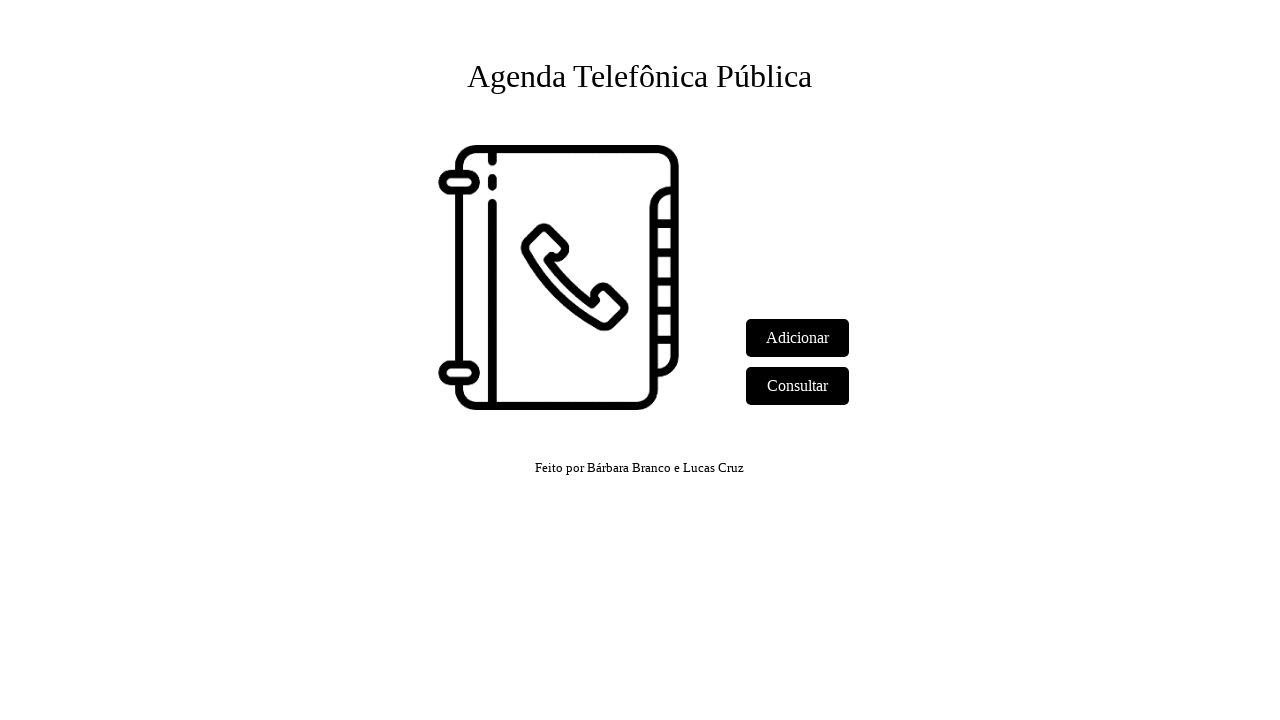

Clicked 'Adicionar' link to navigate to add contact page at (798, 338) on text=Adicionar
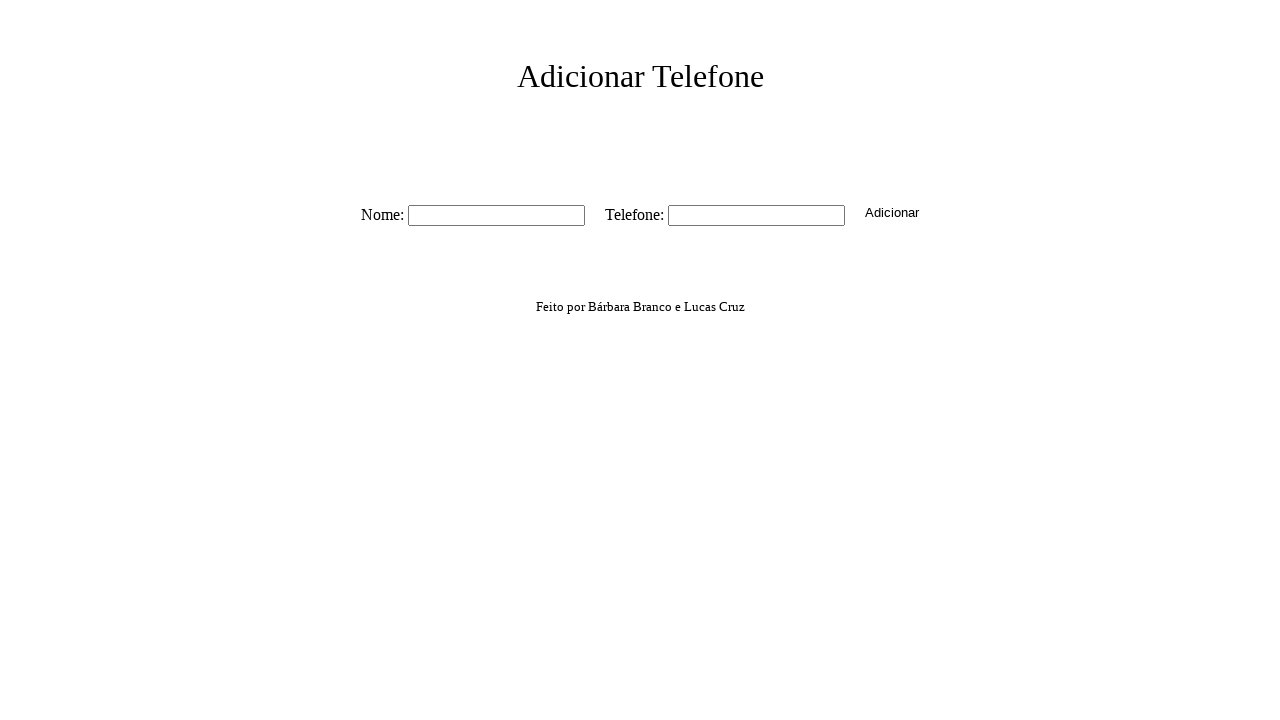

Name field appeared and is ready for input
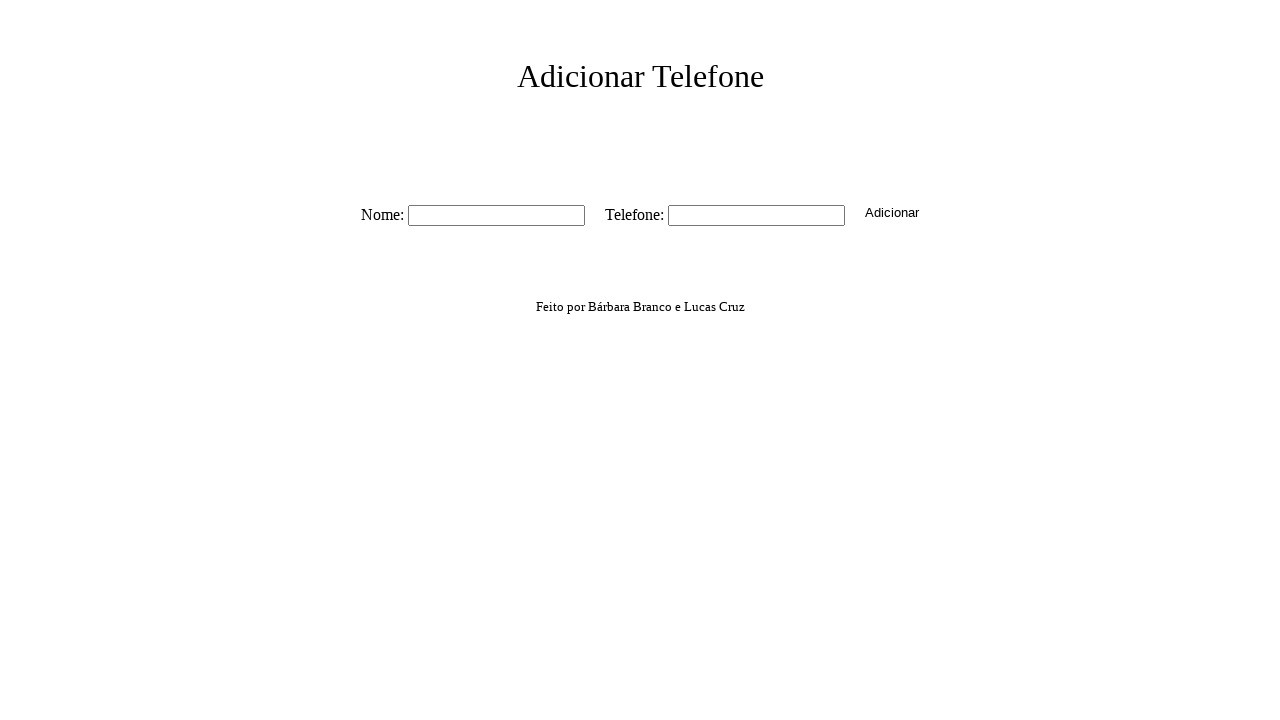

Filled name field with 'Vinicius Martins' on #nome
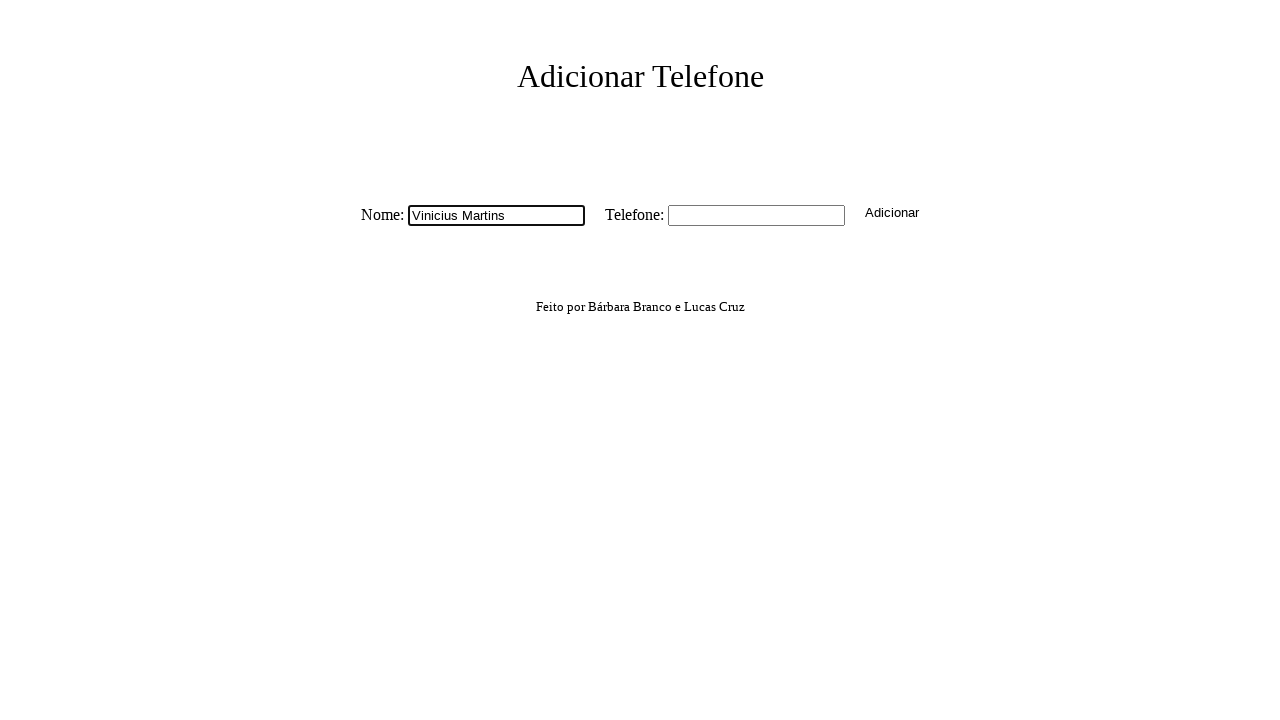

Filled phone field with '555-847-2931' on #tel
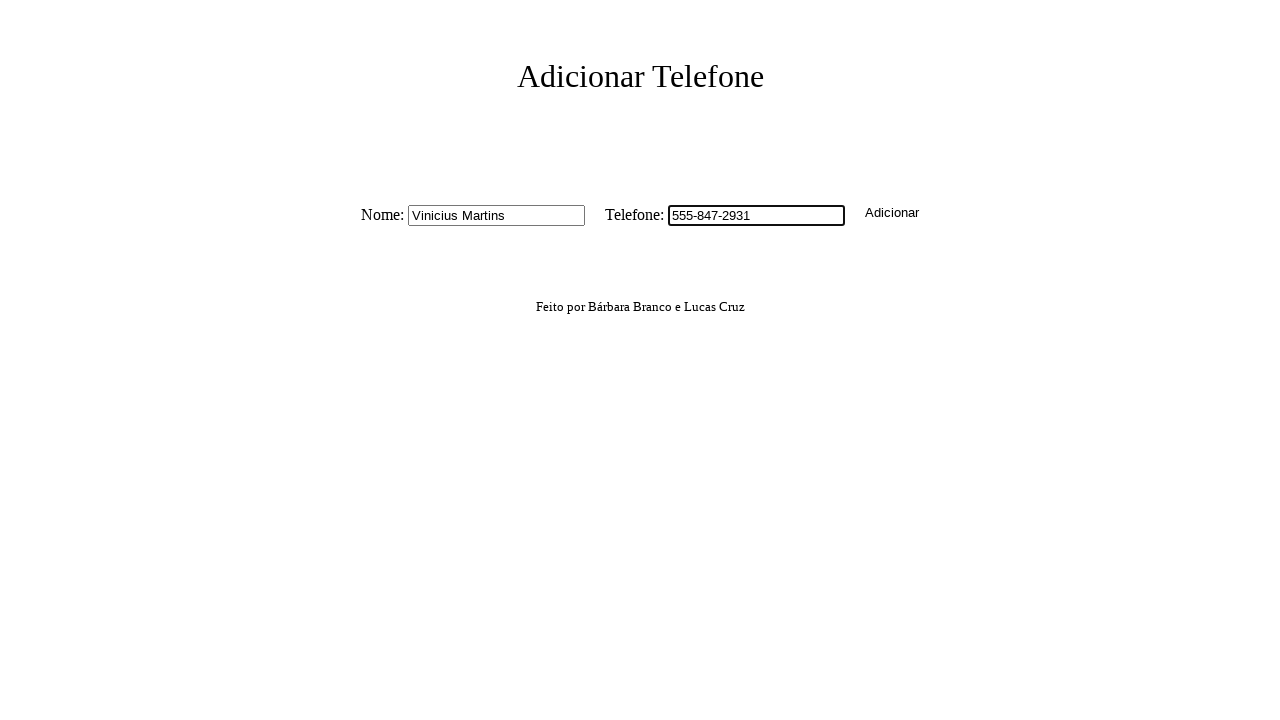

Clicked submit button to create new contact at (892, 212) on button.button-create
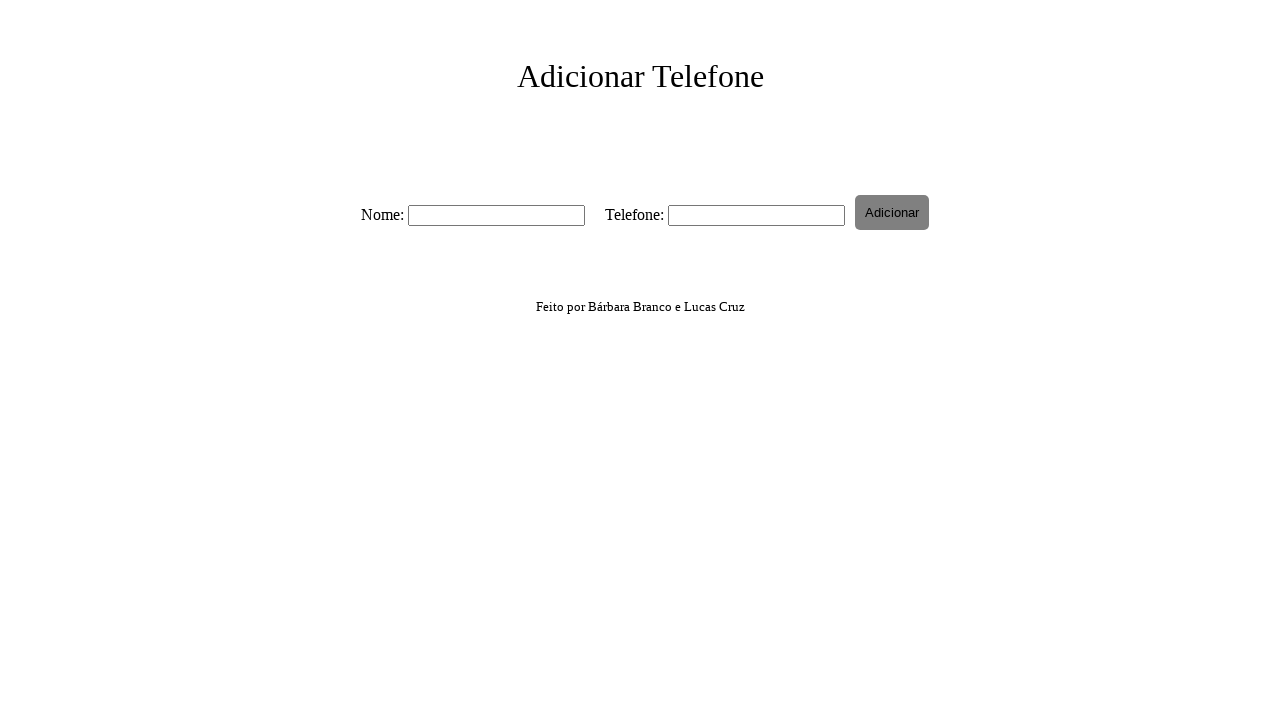

Set up dialog handler to accept success alert
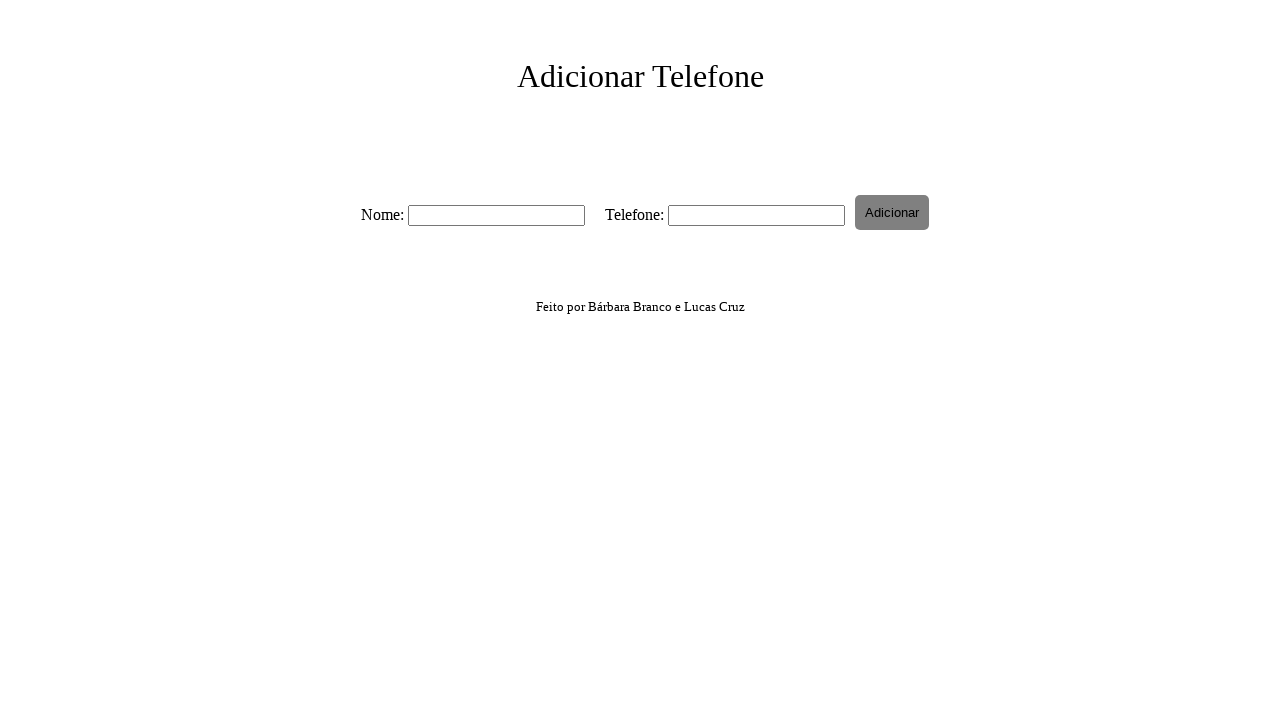

Waited 500ms for success alert to appear
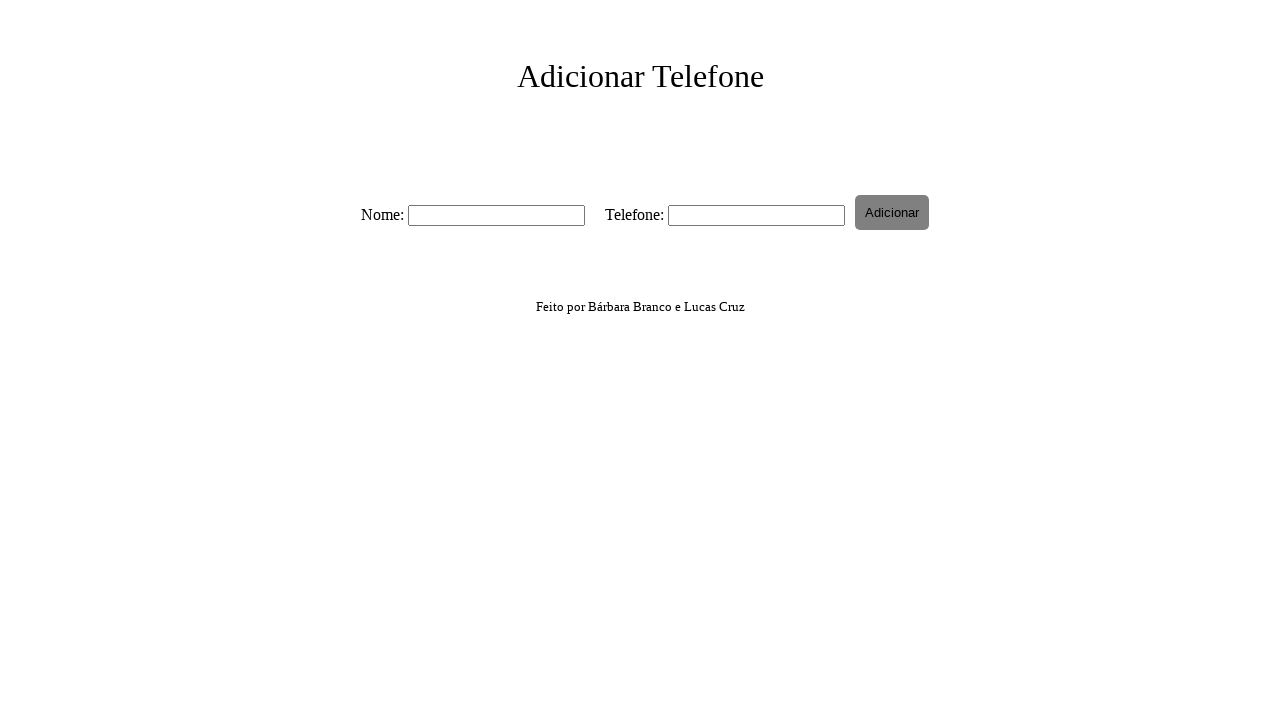

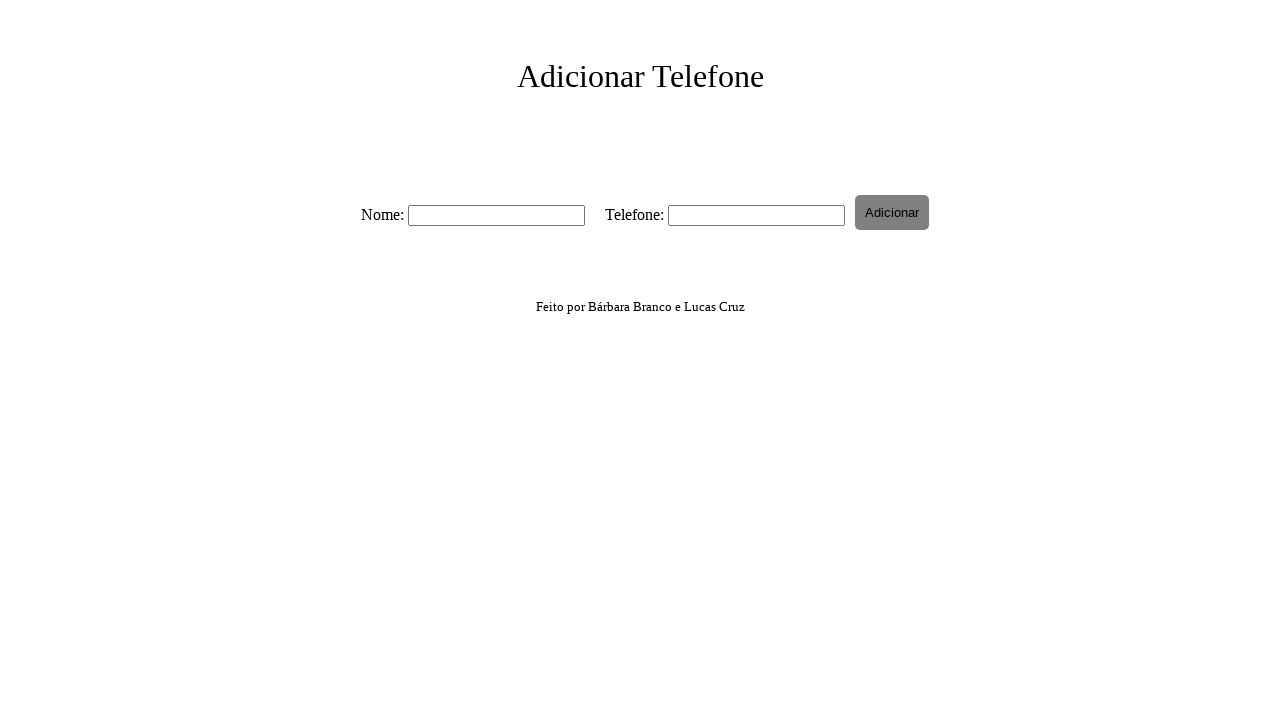